Waits for a price to reach $100, then solves a mathematical challenge by calculating a logarithmic expression and submitting the answer

Starting URL: https://suninjuly.github.io/explicit_wait2.html

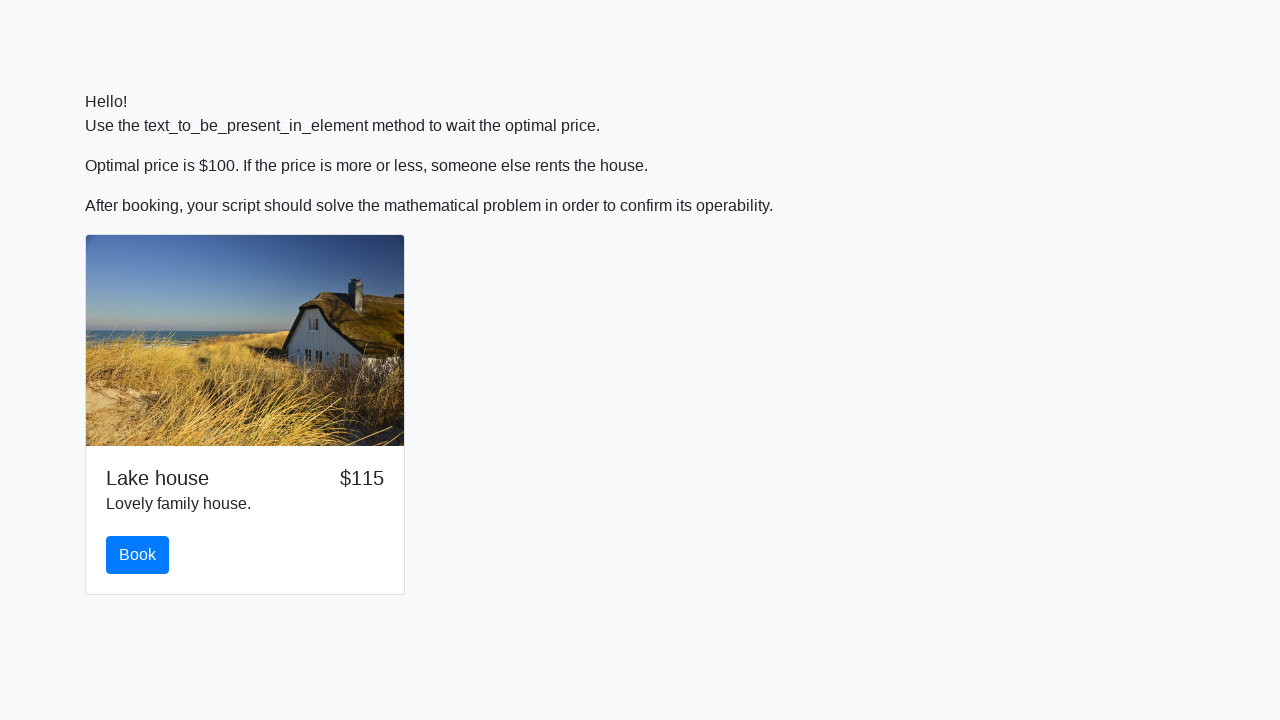

Scrolled to price element
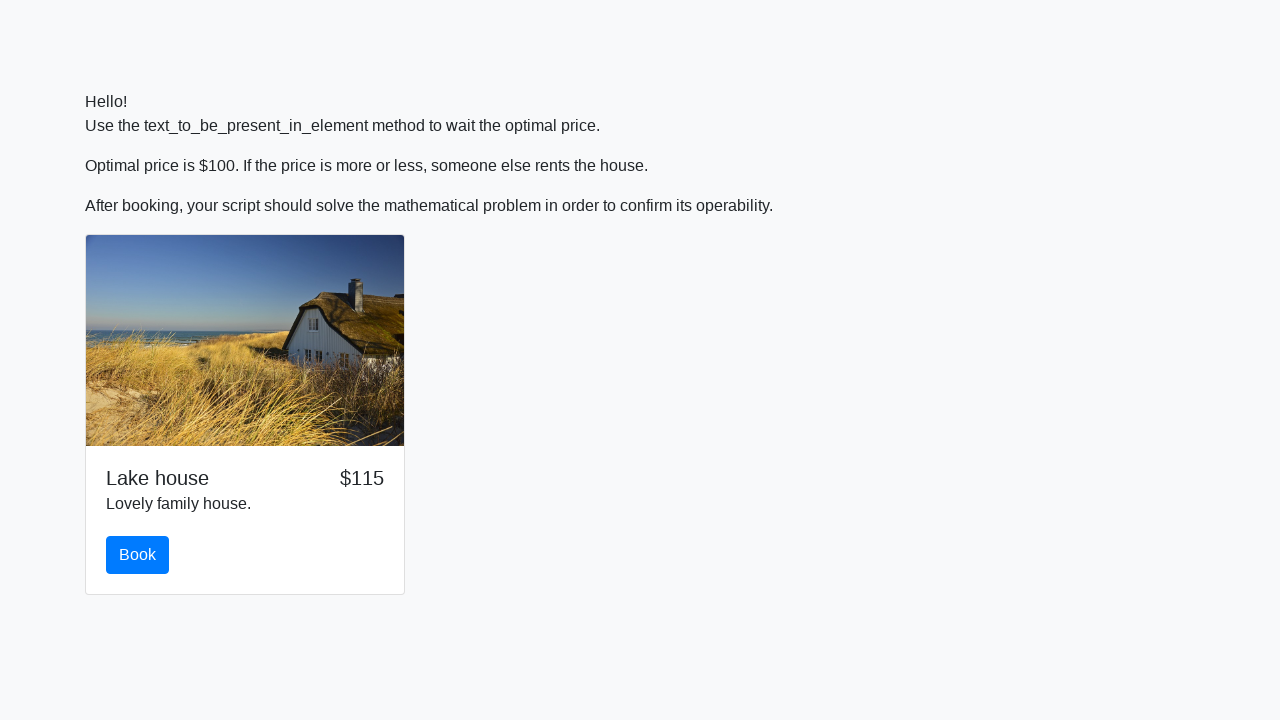

Price reached $100
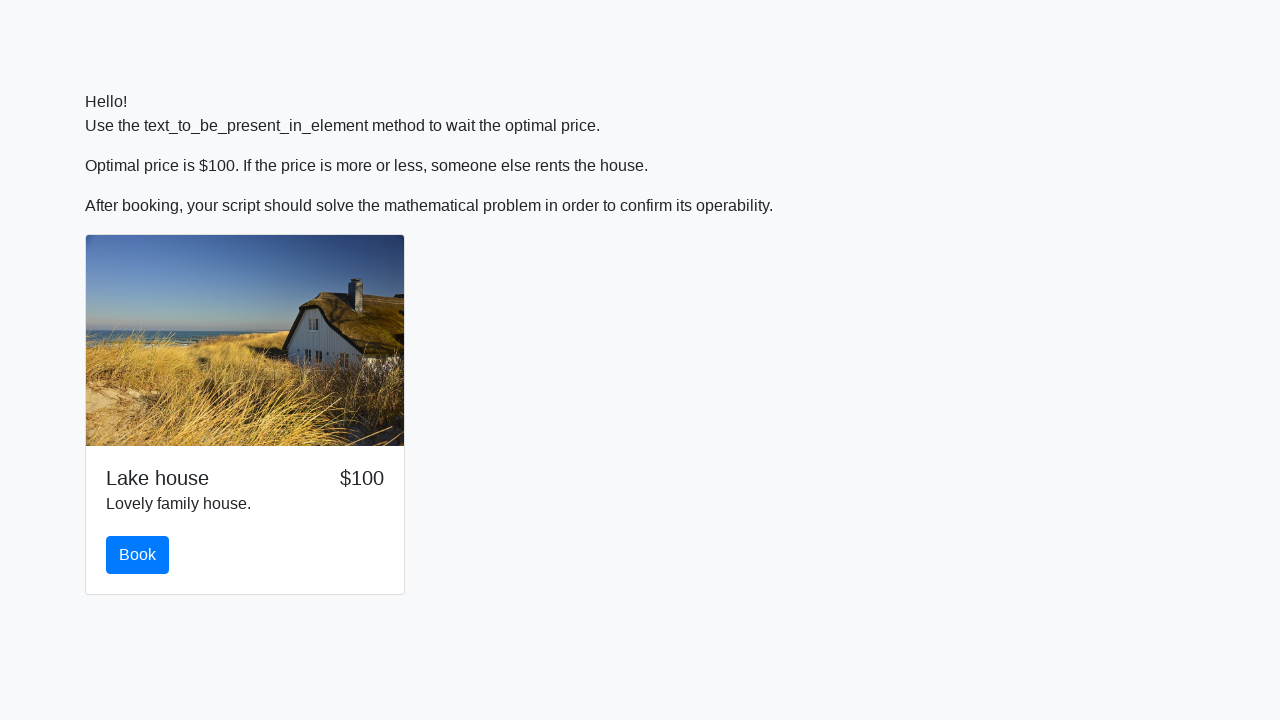

Clicked the book button at (138, 555) on #book
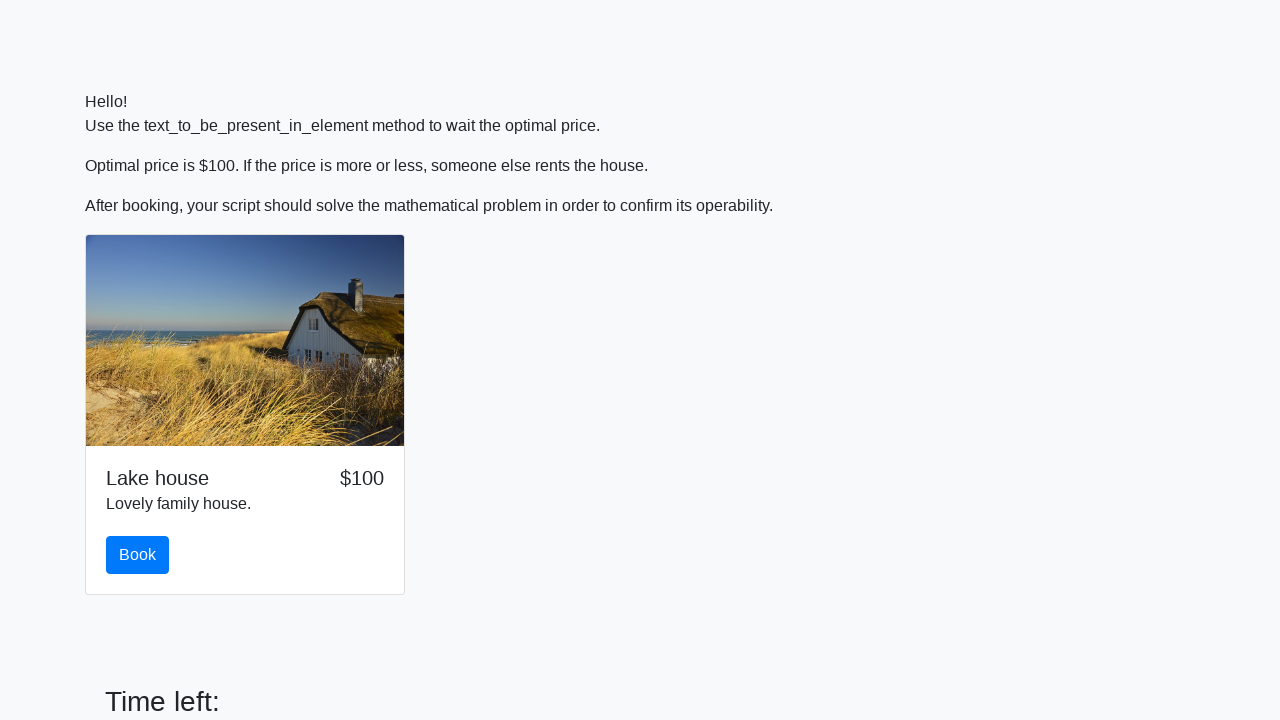

Retrieved input value: 371
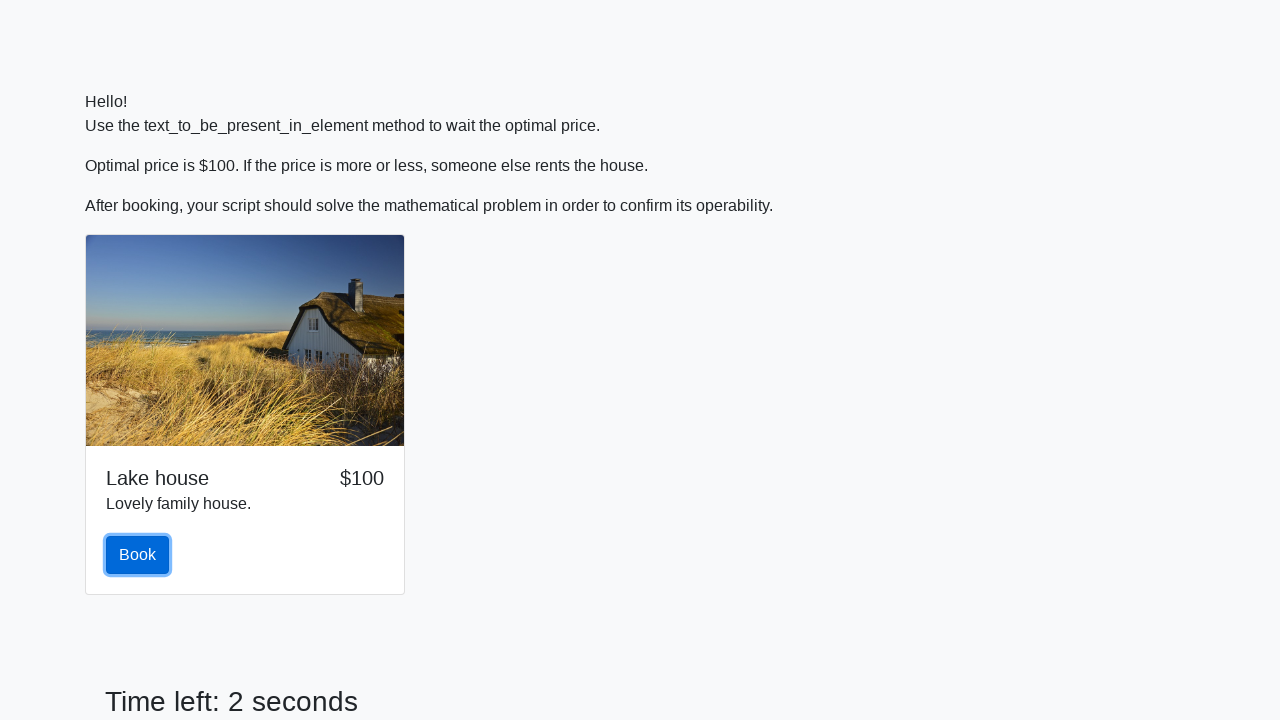

Calculated logarithmic expression result: 1.2398763529366637
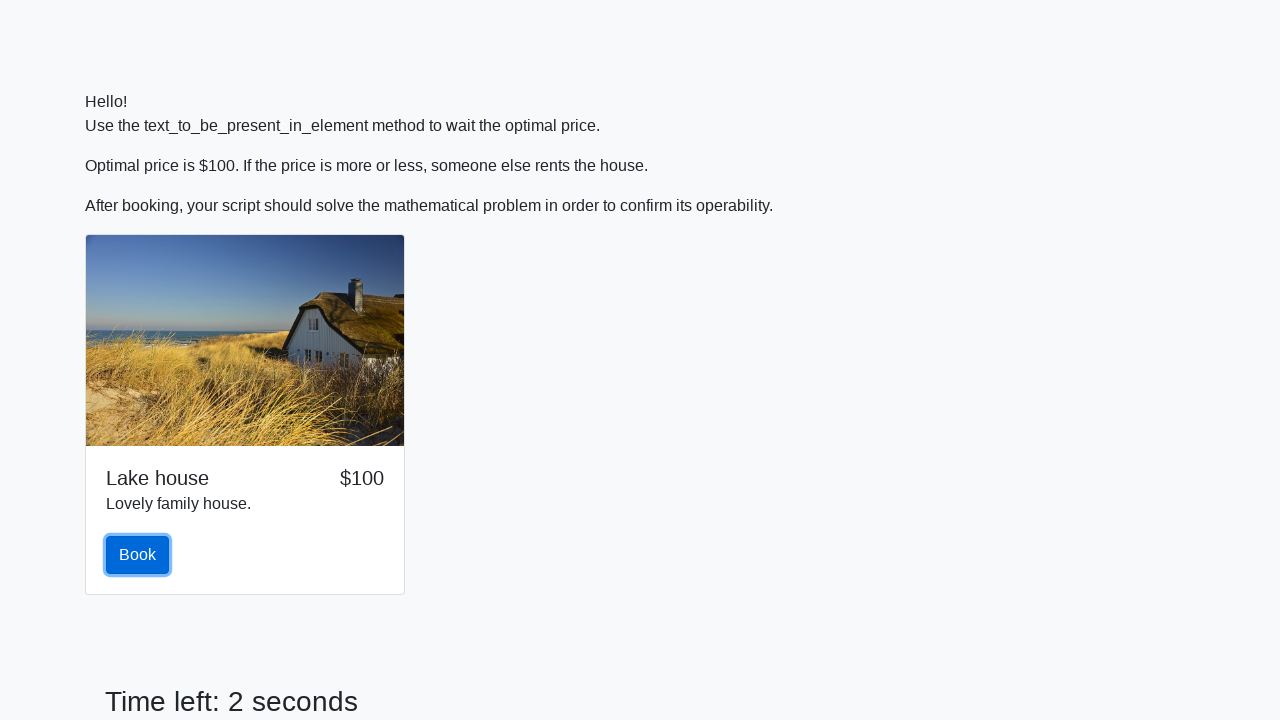

Filled answer field with calculated value on #answer
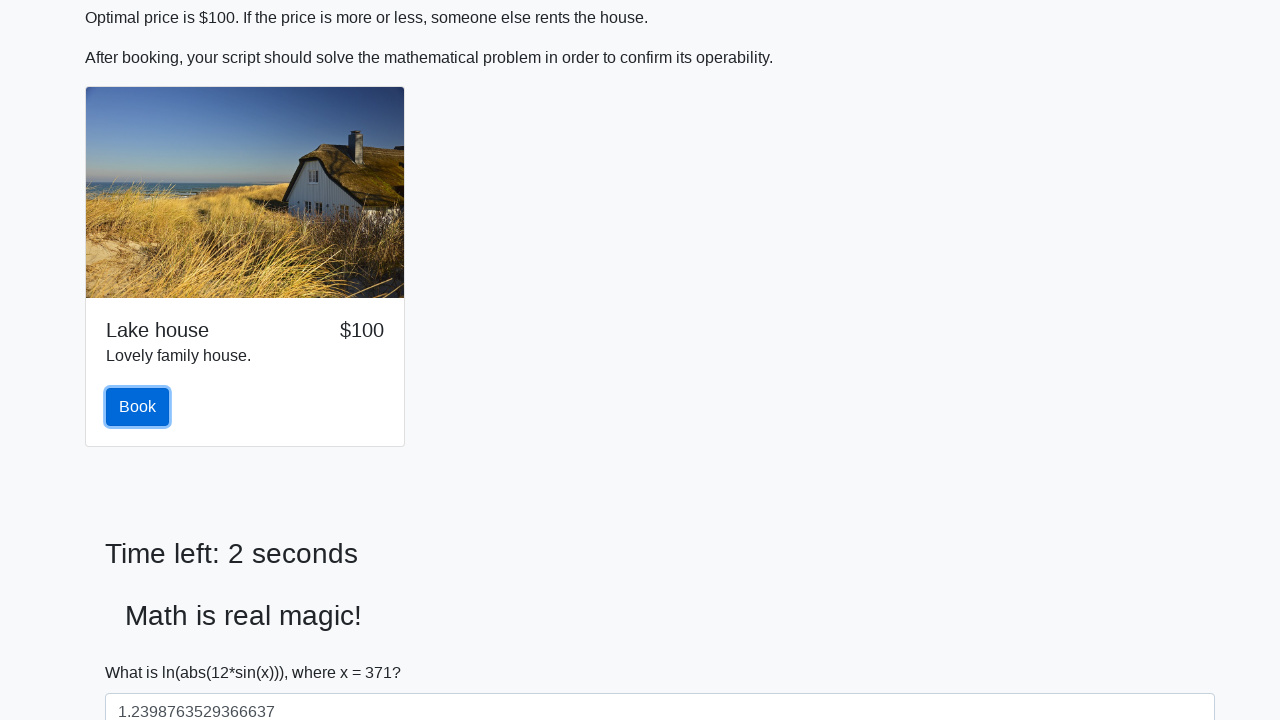

Clicked solve button to submit answer at (143, 651) on #solve
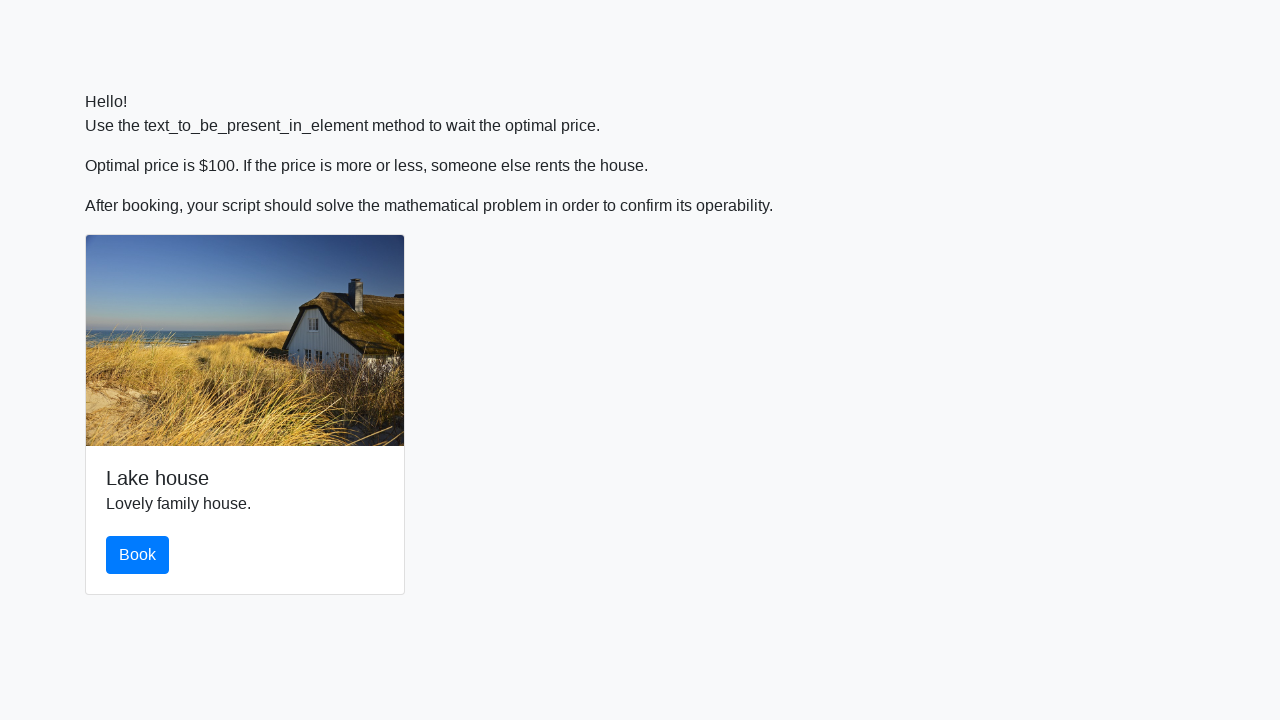

Set up dialog handler to accept alerts
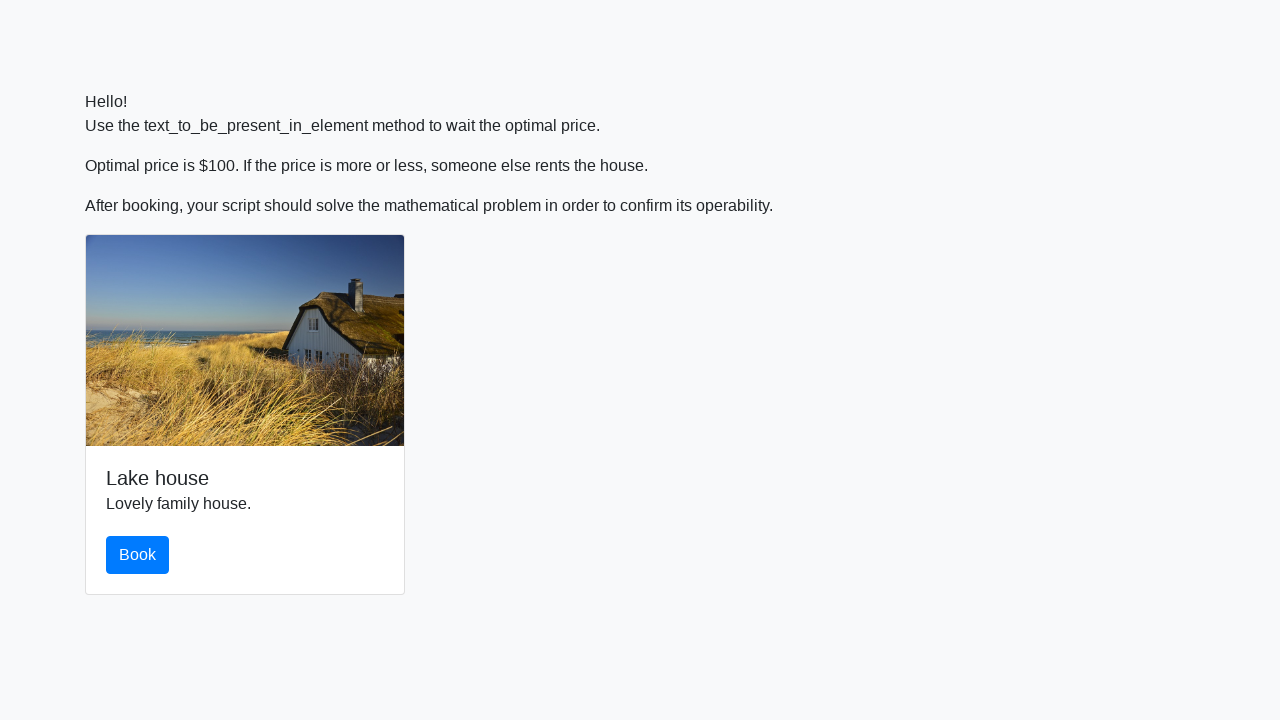

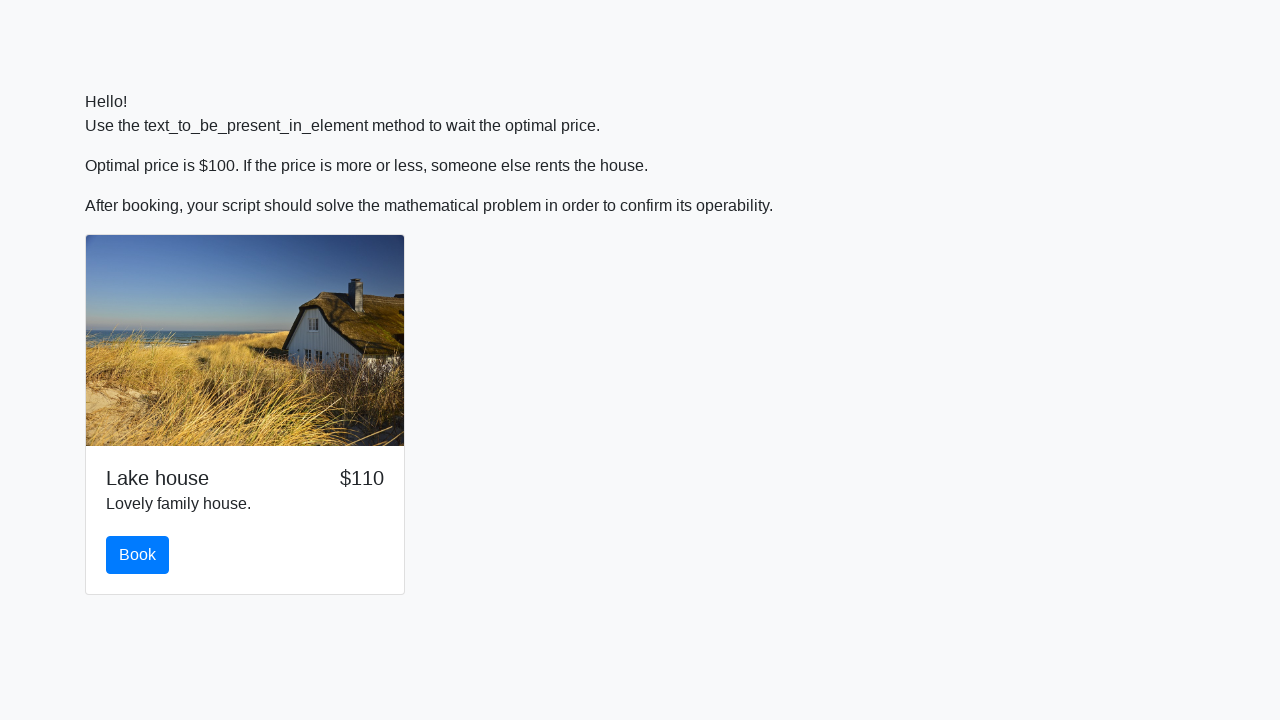